Tests user registration form by filling in personal details including name, address, email, phone, selecting gender, hobby, and skills dropdowns on a demo automation testing site.

Starting URL: https://demo.automationtesting.in/Register.html

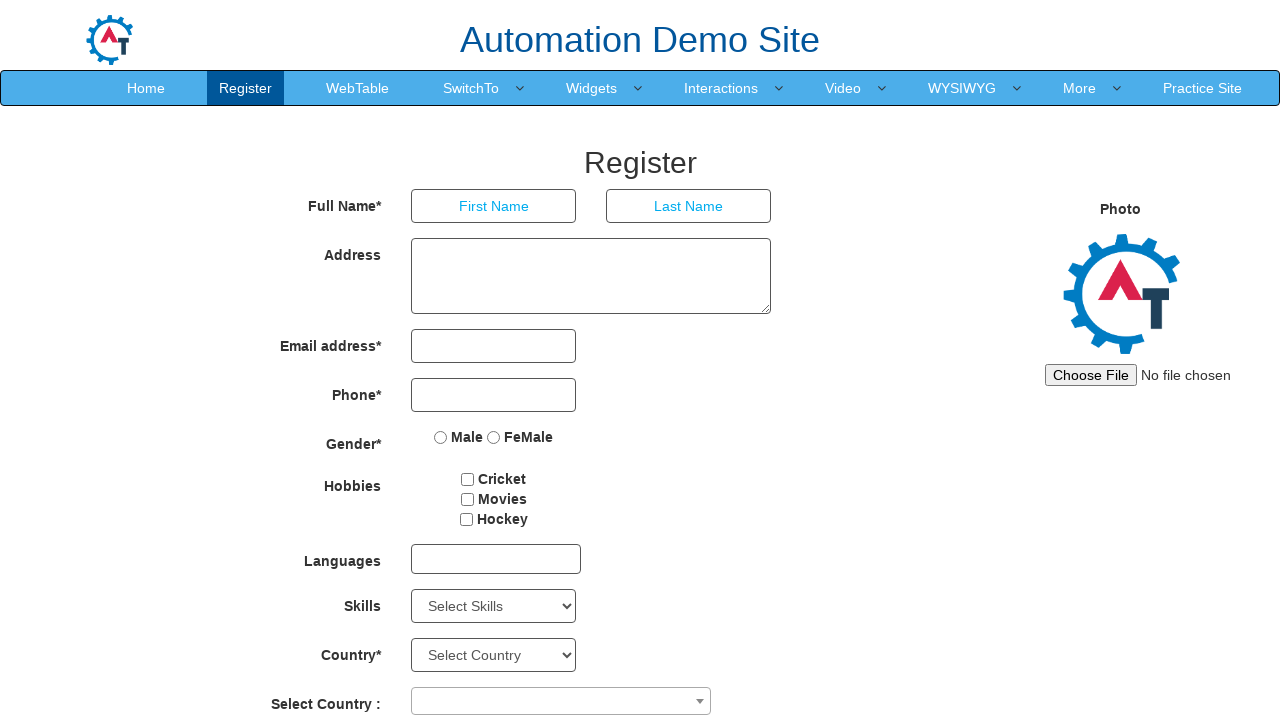

Filled first name field with 'Marcus' on input[placeholder='First Name']
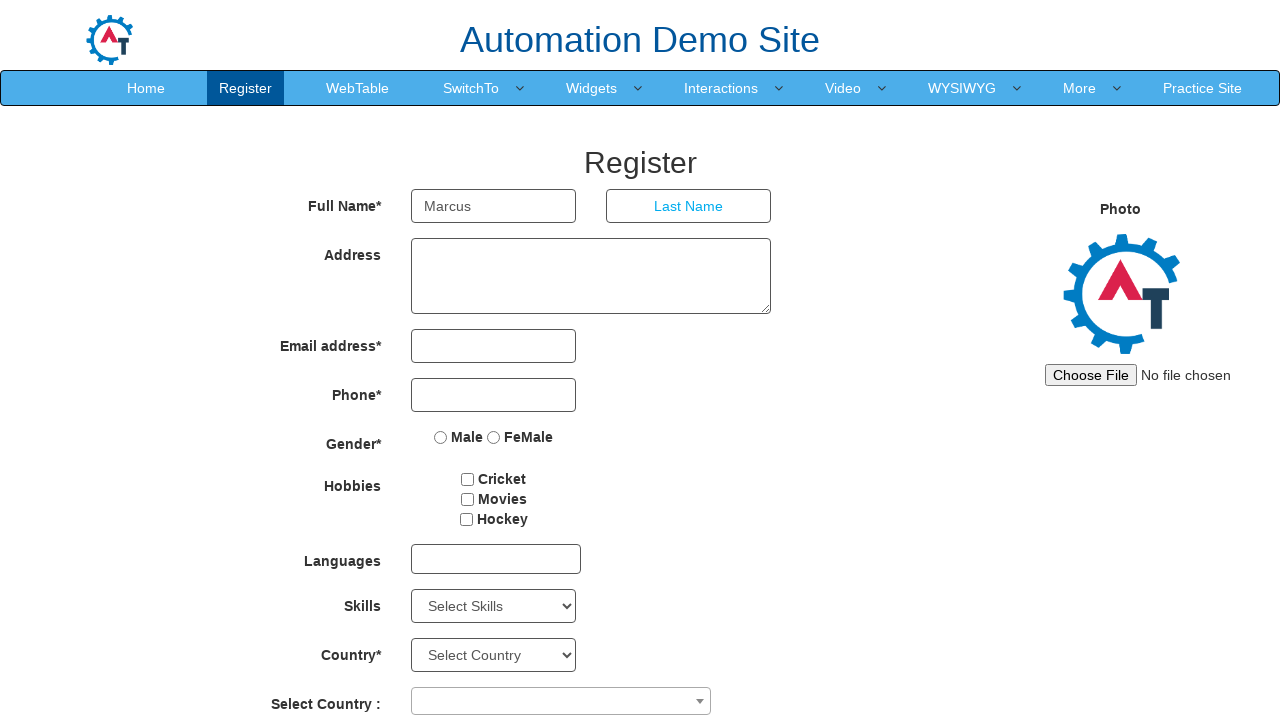

Filled last name field with 'Thompson' on input[placeholder='Last Name']
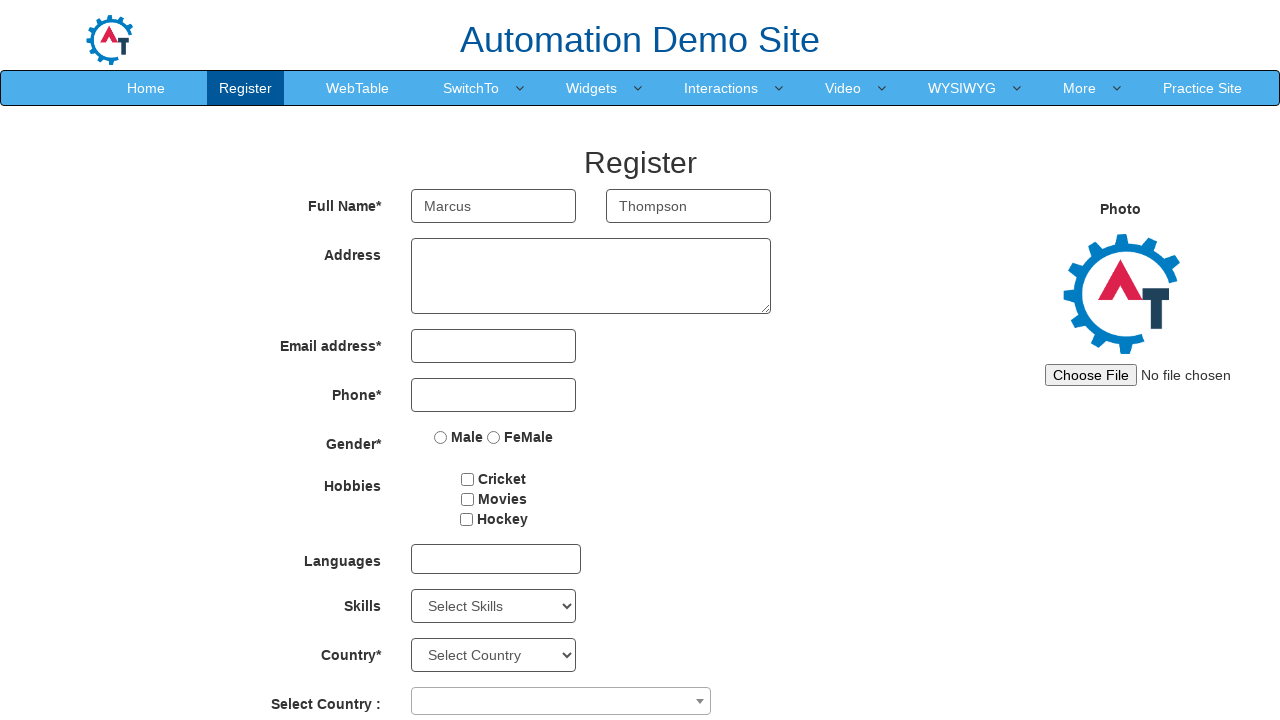

Filled address field with '425 Oak Avenue, Suite 12' on textarea[ng-model='Adress']
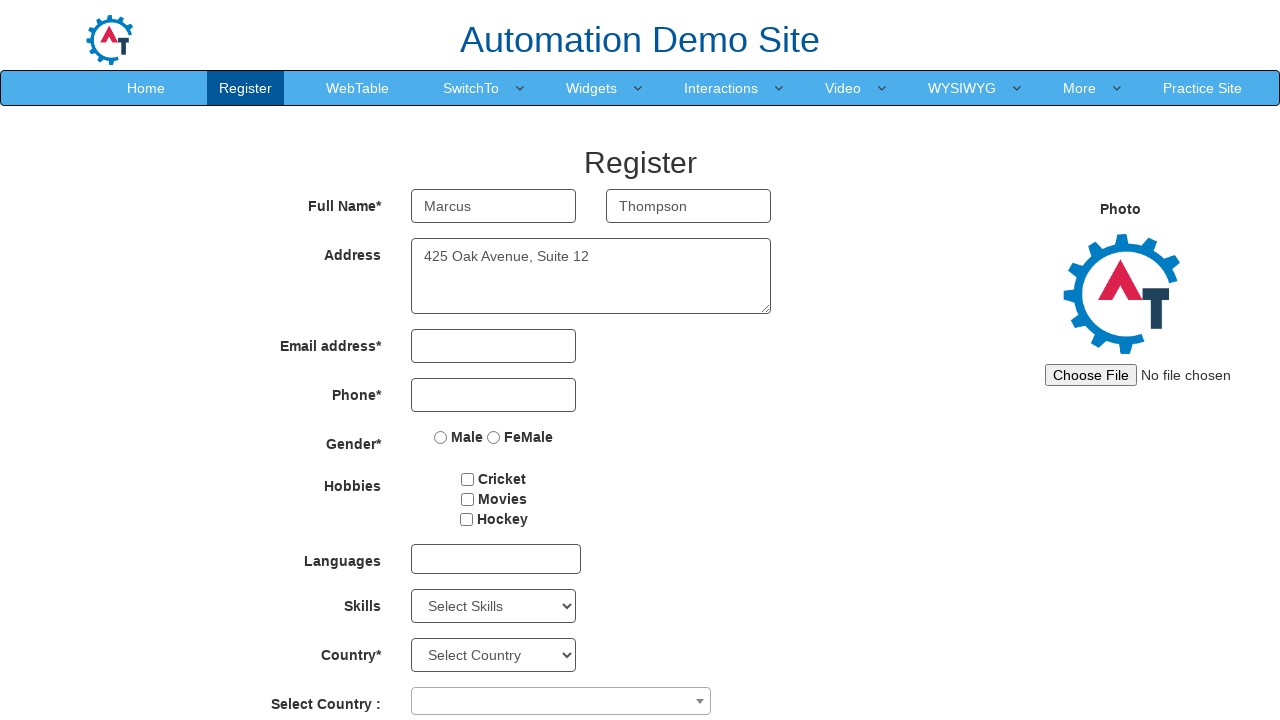

Filled email field with 'marcus.thompson@example.com' on input[type='email']
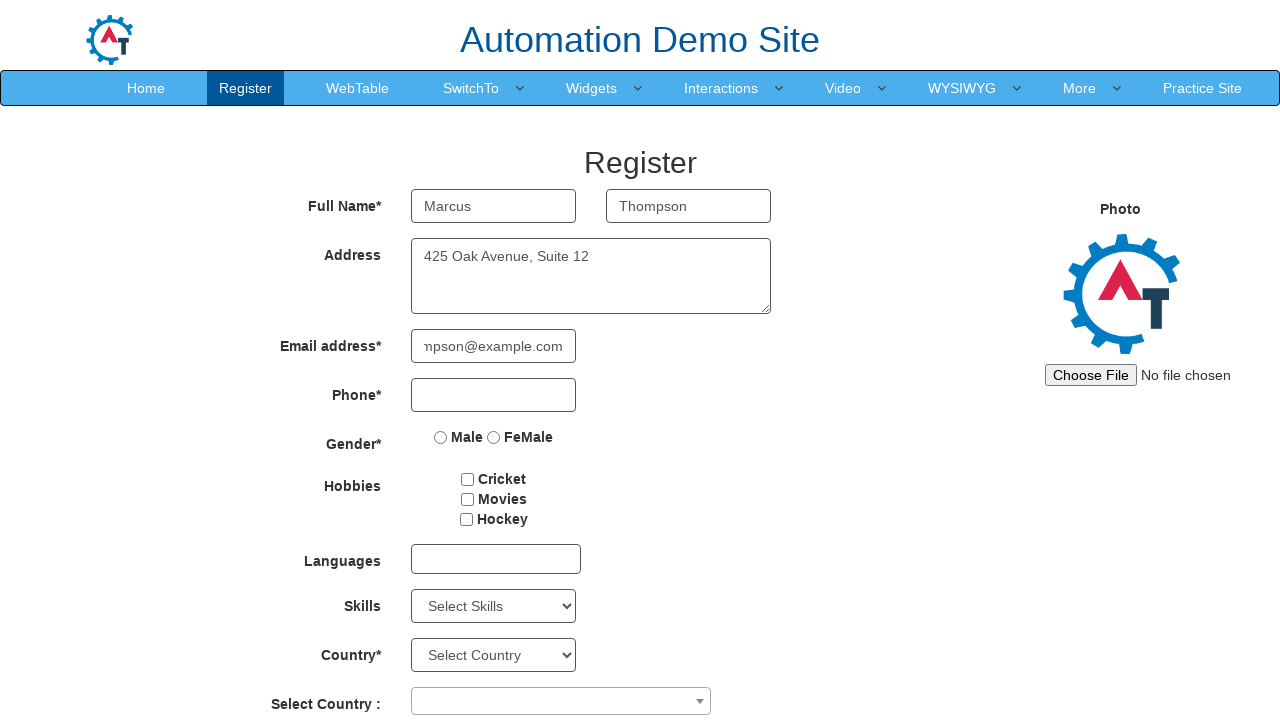

Filled phone number field with '5551234567' on input[type='tel']
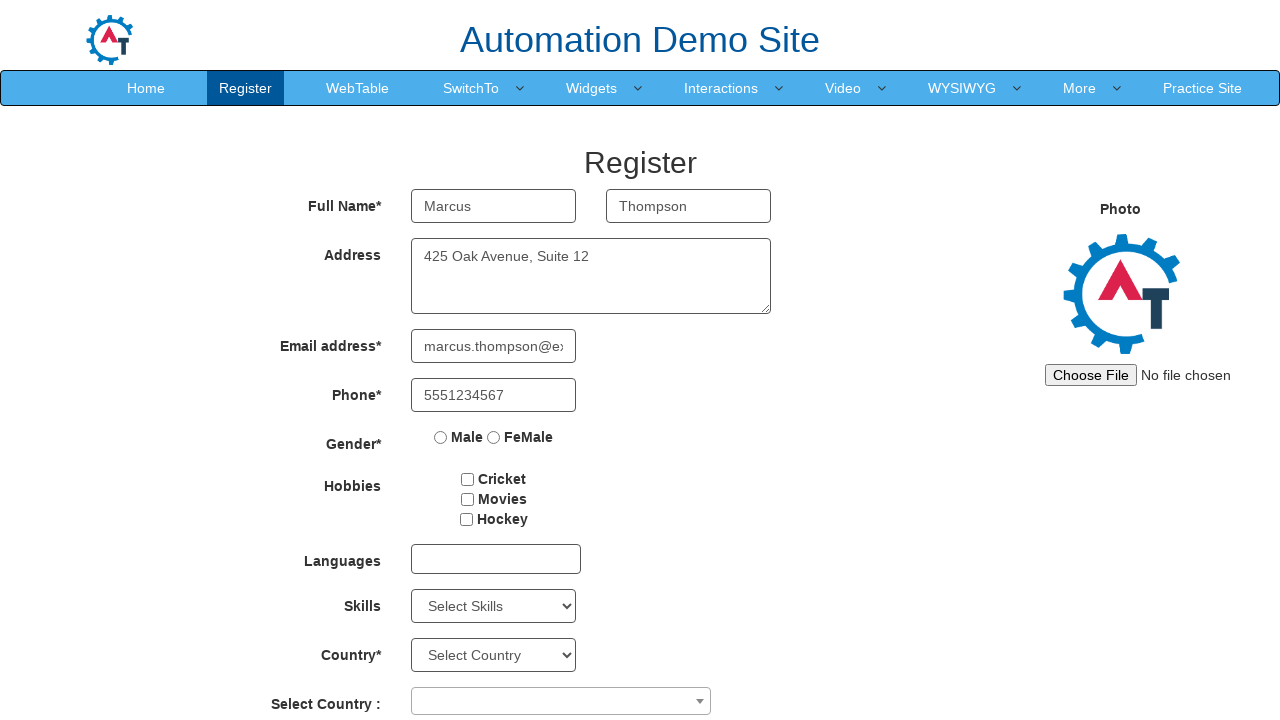

Selected gender radio button at (441, 437) on input[type='radio']
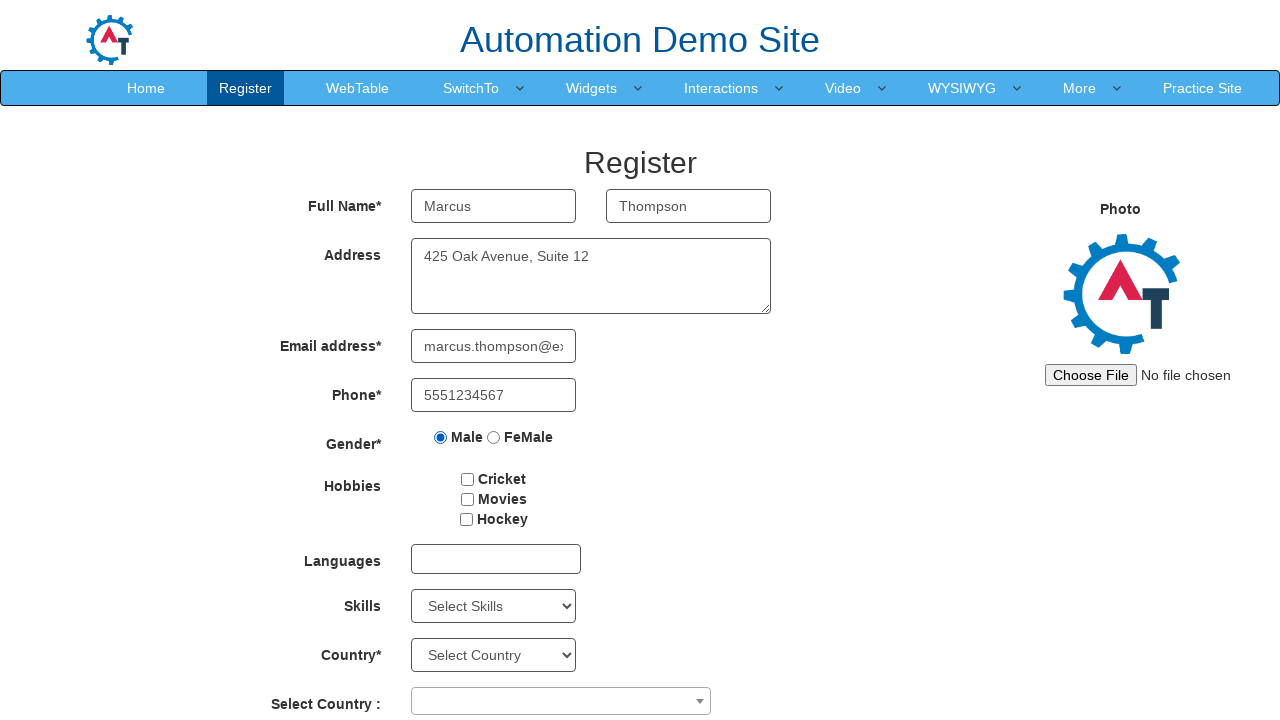

Selected hobby checkbox at (468, 479) on input[type='checkbox']
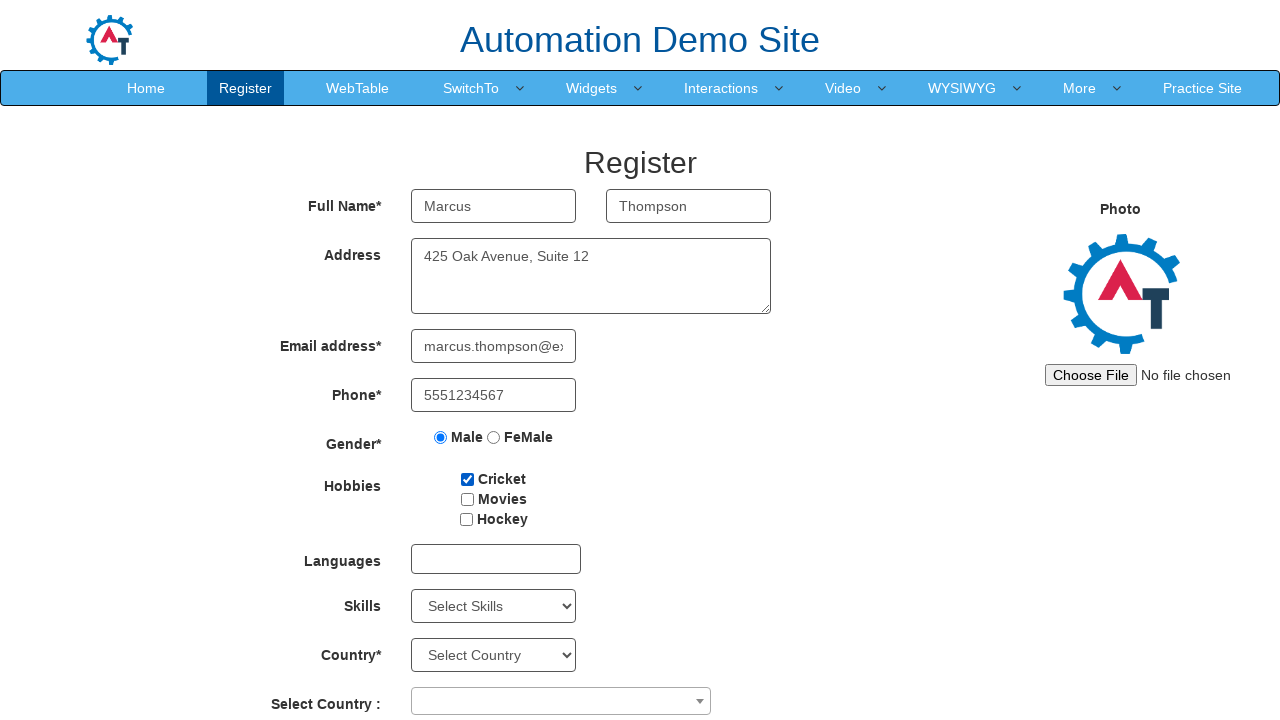

Selected first option from Skills dropdown on select#Skills
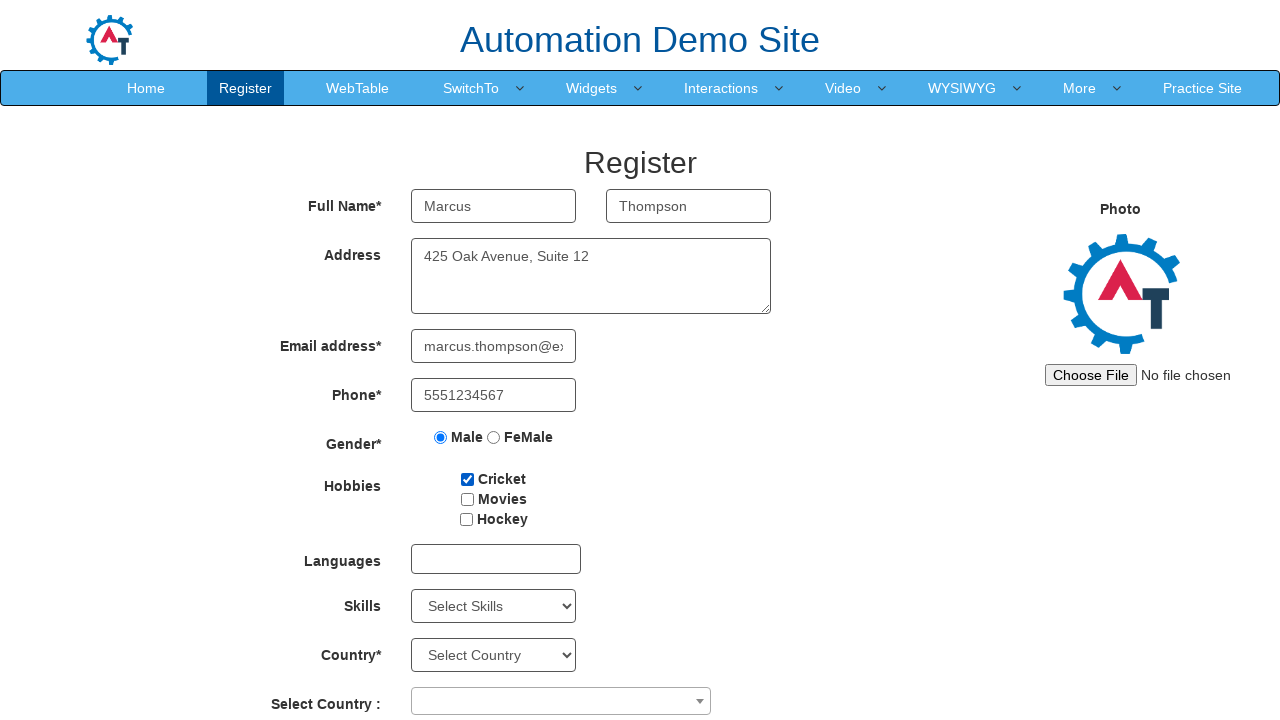

Selected first option from Countries dropdown on select#countries
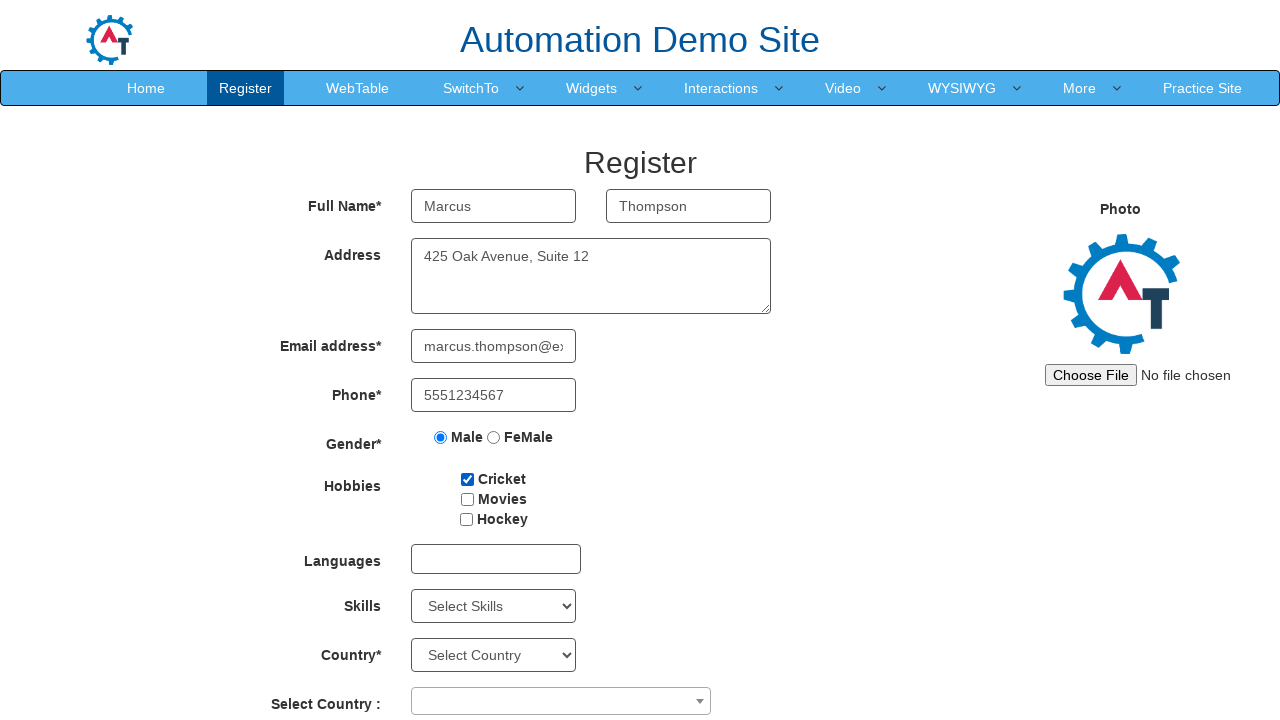

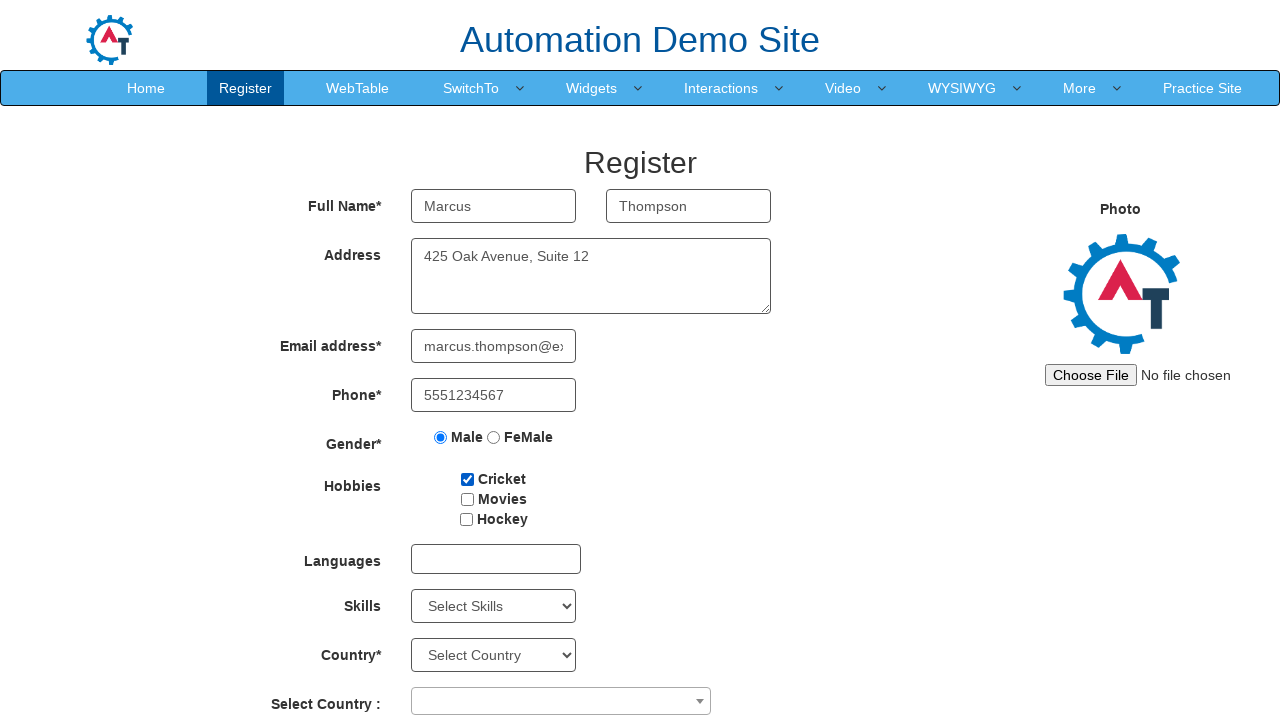